Tests registration form validation when the confirm email field doesn't match the email field

Starting URL: https://alada.vn/tai-khoan/dang-ky.html

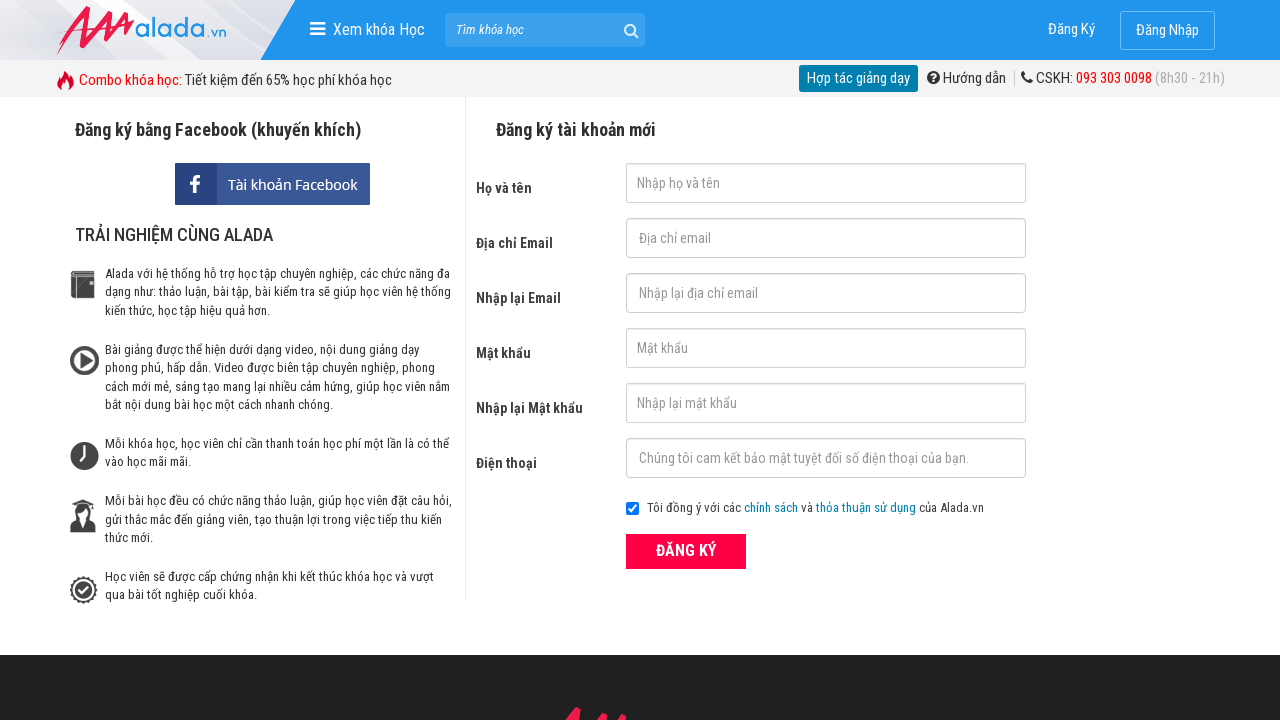

Filled first name field with 'thu' on #txtFirstname
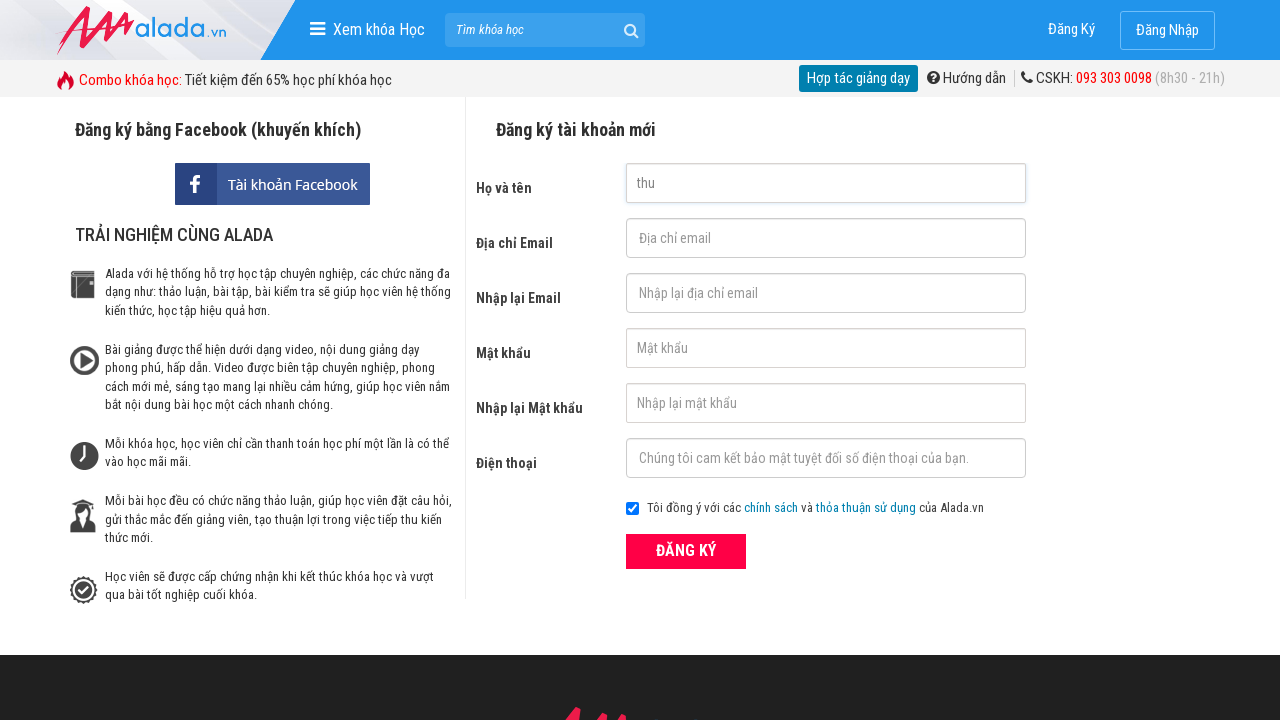

Filled email field with 'thu@mailinator.com' on #txtEmail
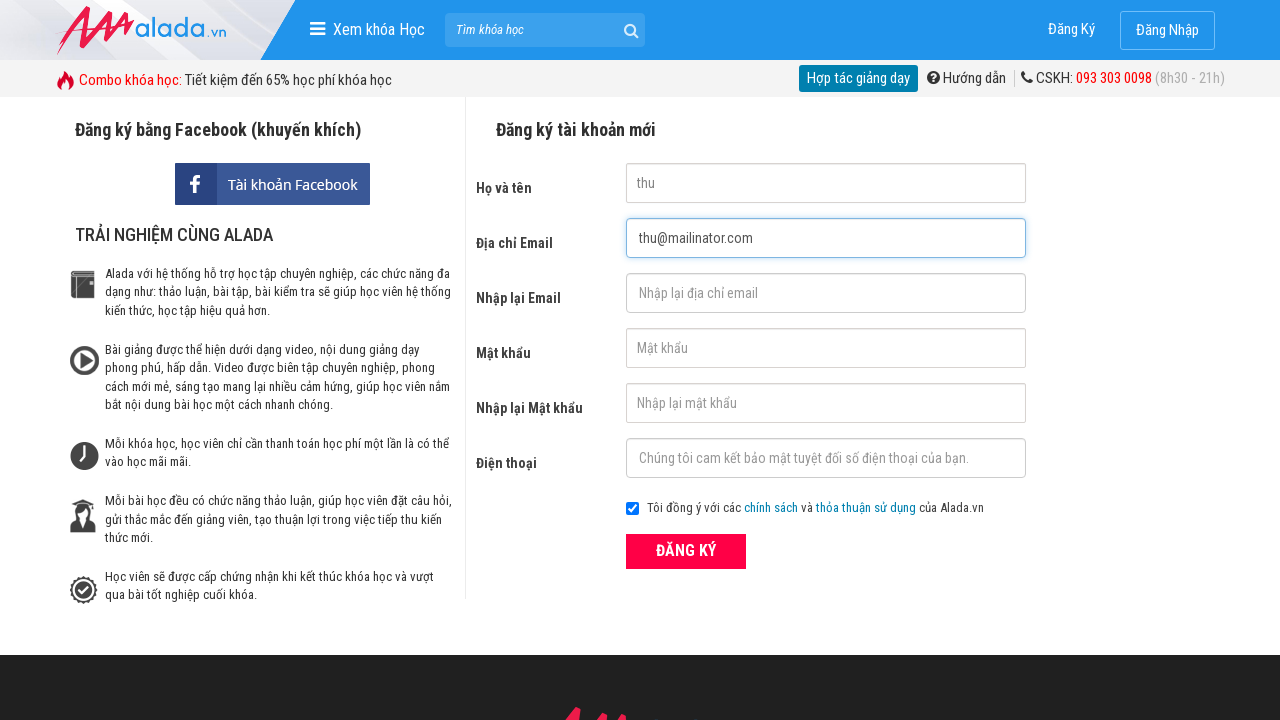

Filled confirm email field with different email 'thu1@mailinator.com' on #txtCEmail
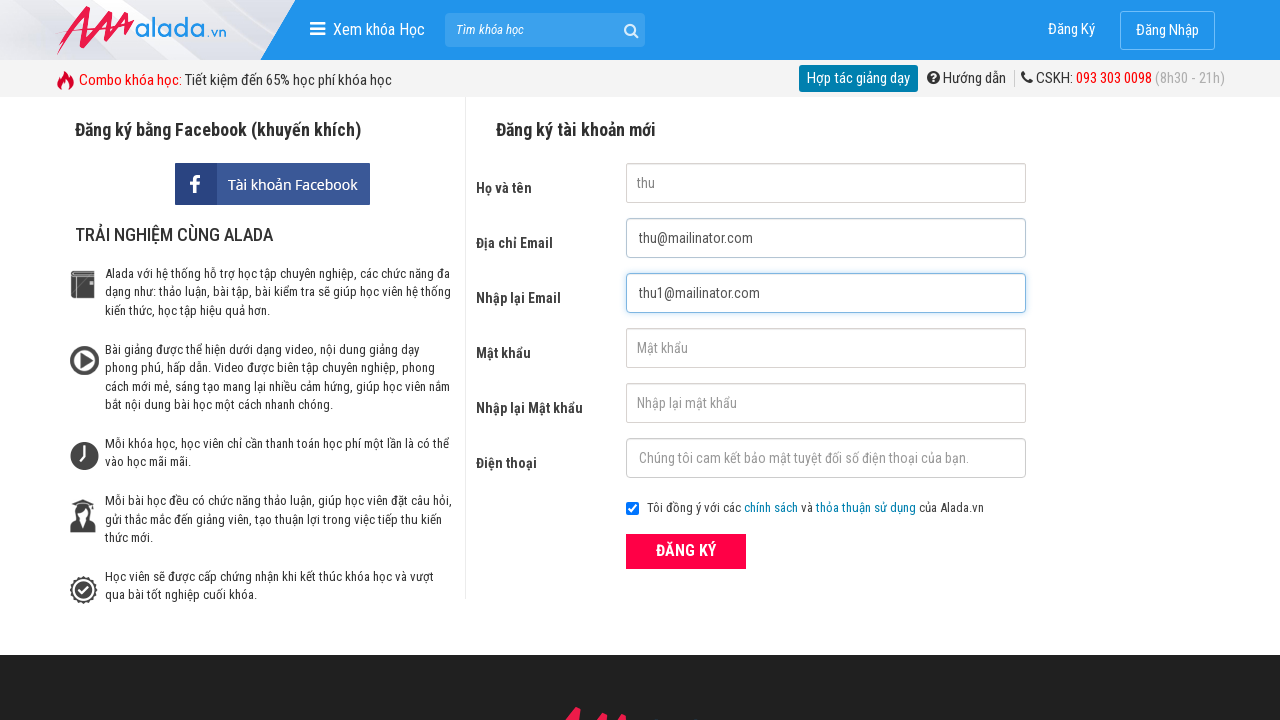

Filled password field with '123456' on #txtPassword
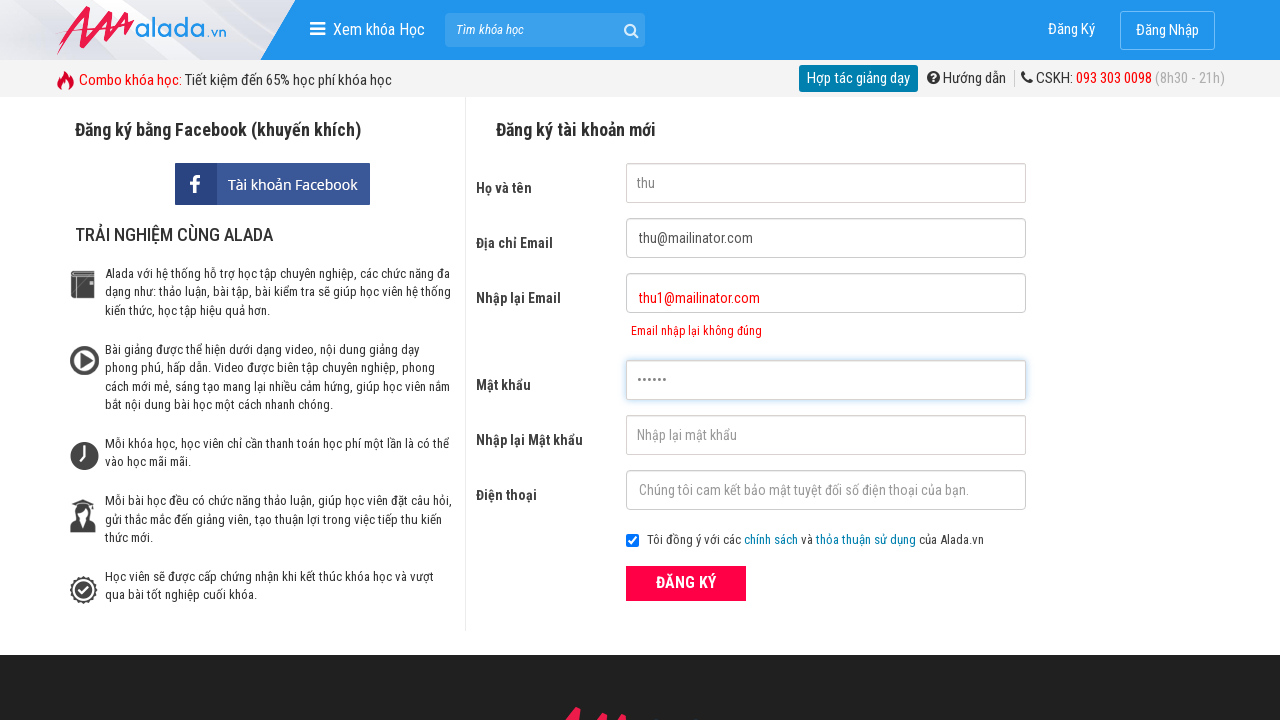

Filled confirm password field with '123456' on #txtCPassword
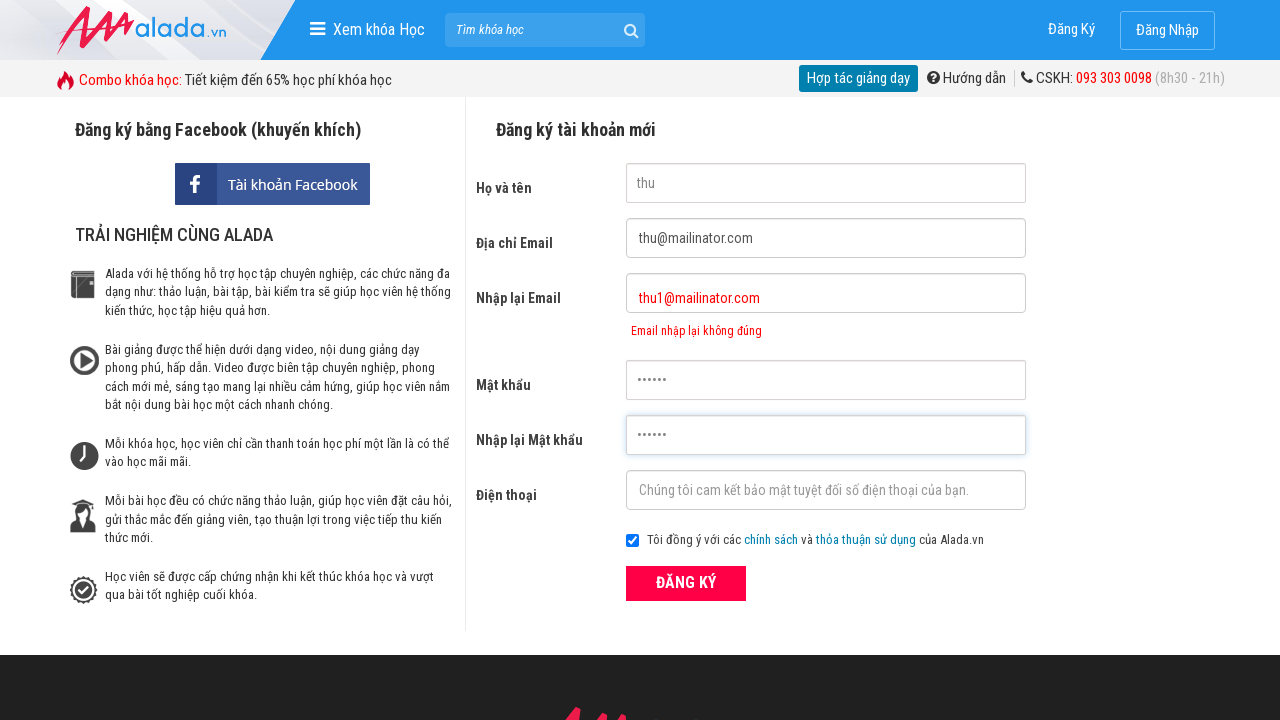

Filled phone number field with '0323456789' on #txtPhone
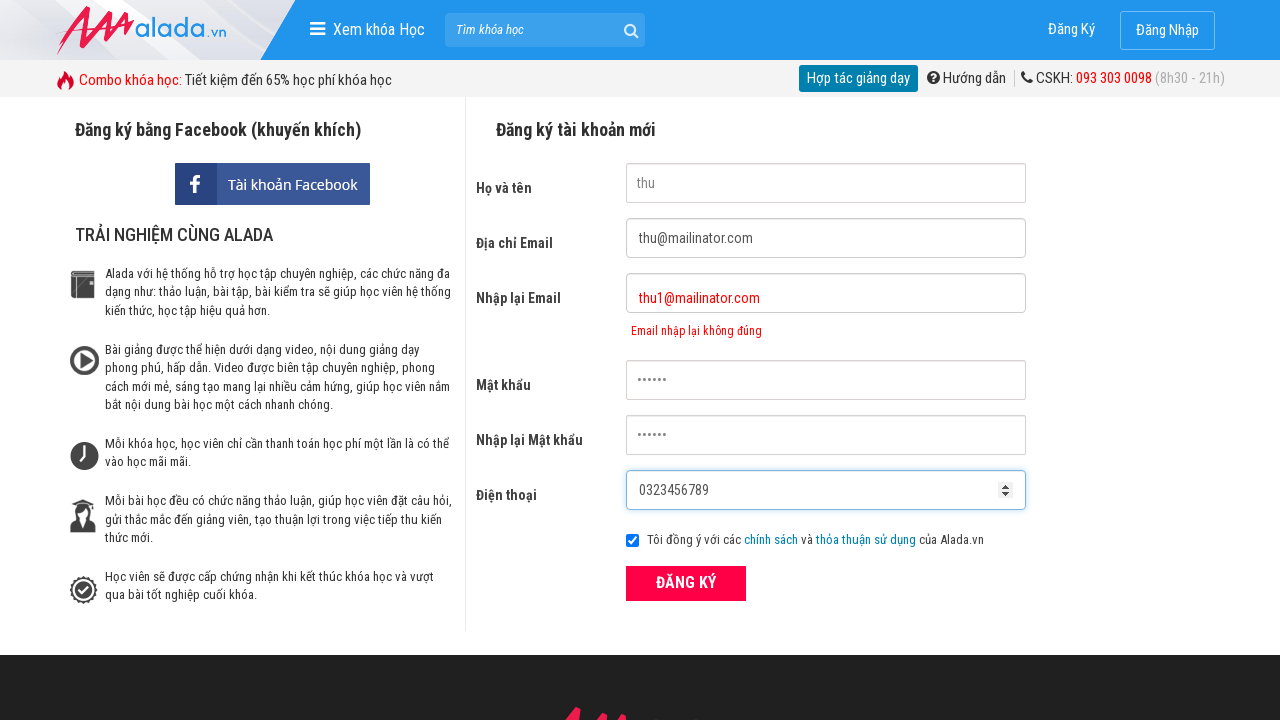

Clicked submit button to attempt registration at (686, 583) on xpath=//div[@class='field_btn']/button[@type='submit']
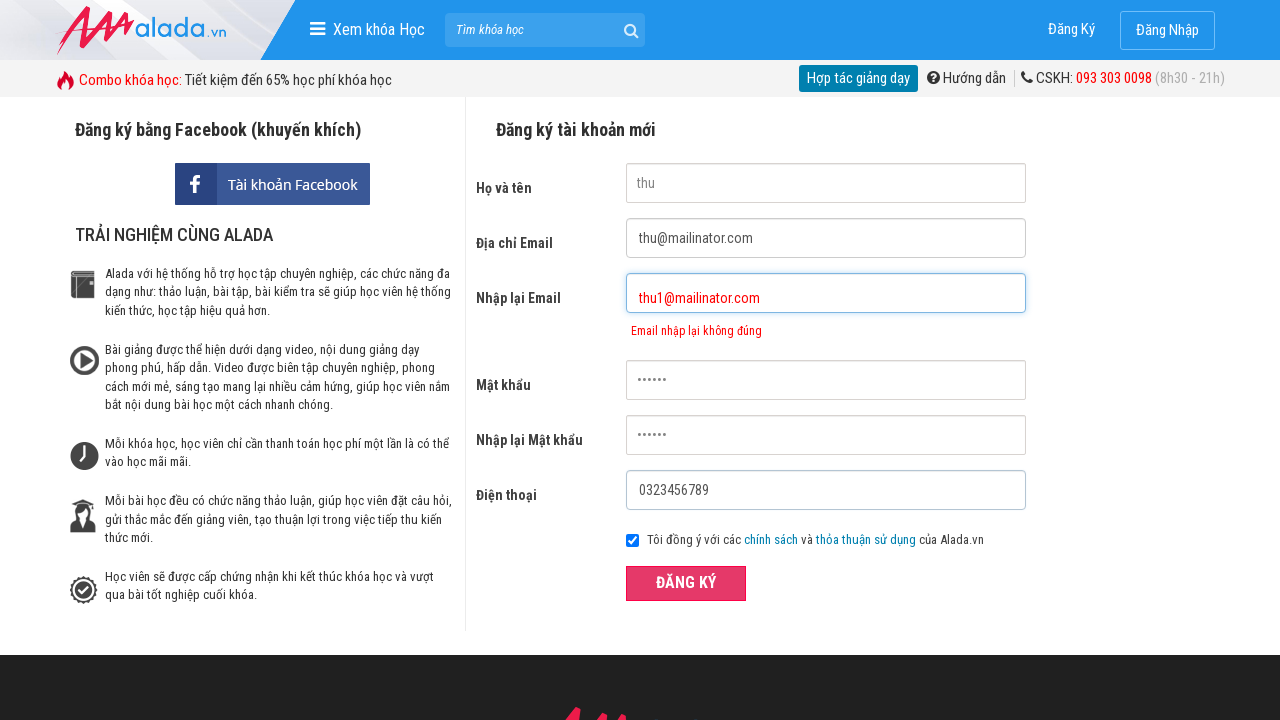

Confirm email error message appeared, validating mismatched email fields
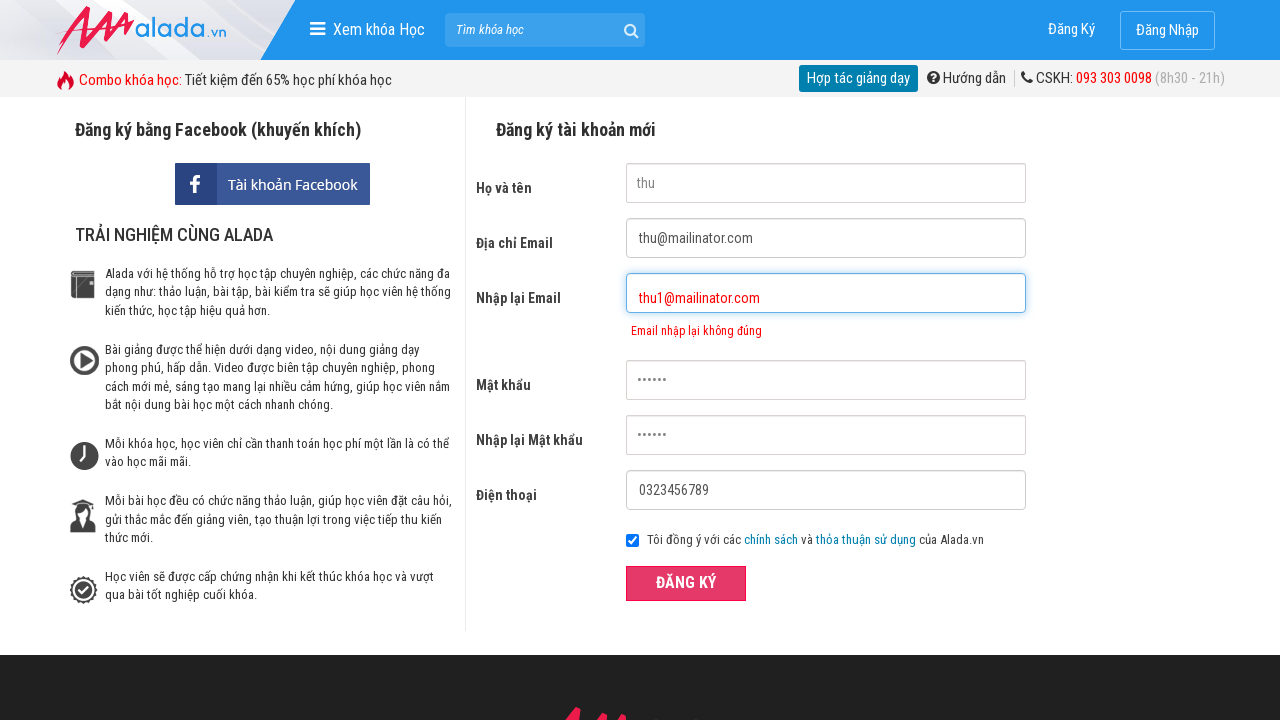

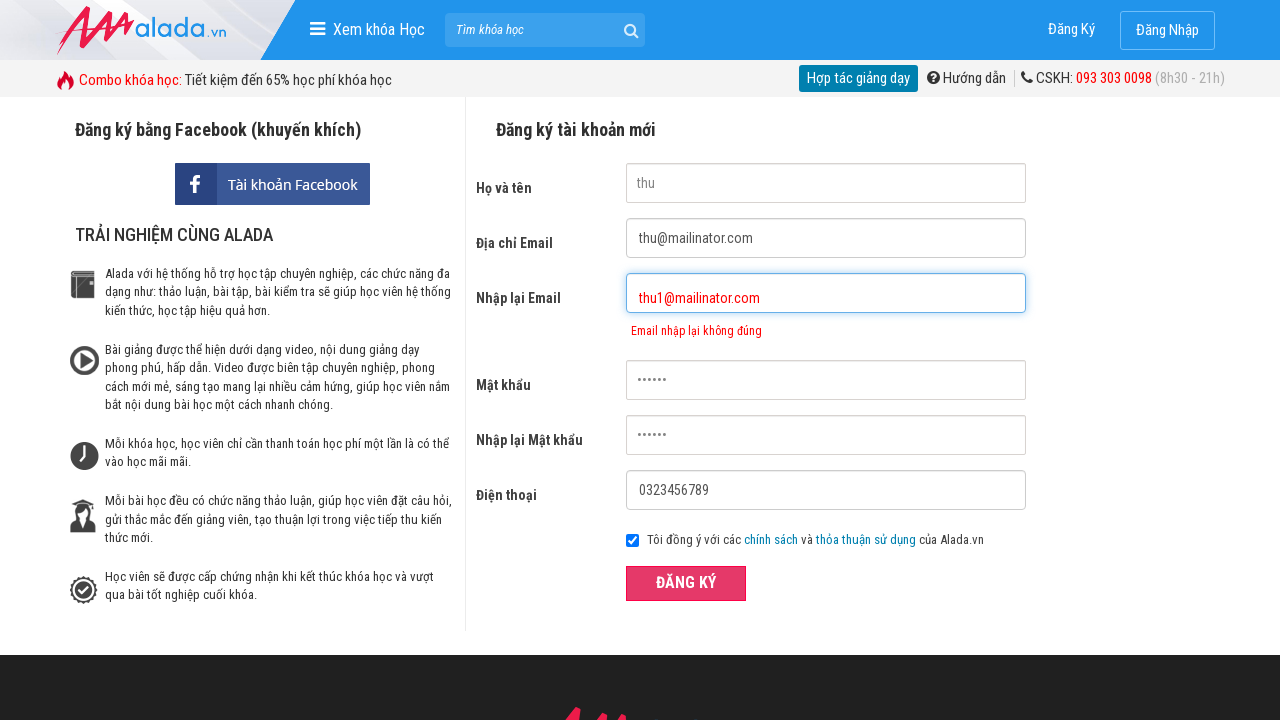